Tests click functionality by clicking a button that changes state

Starting URL: http://www.uitestingplayground.com/

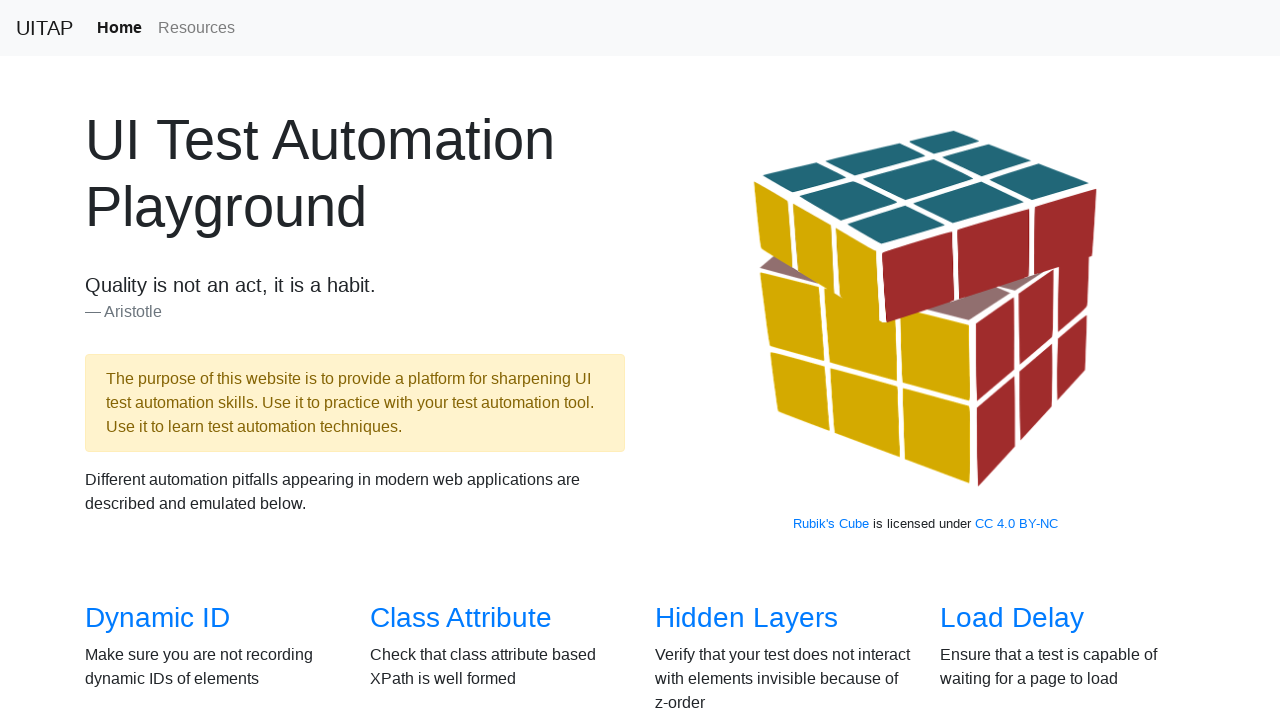

Clicked on 'Click' link to navigate to click functionality test at (685, 360) on a:has-text('Click')
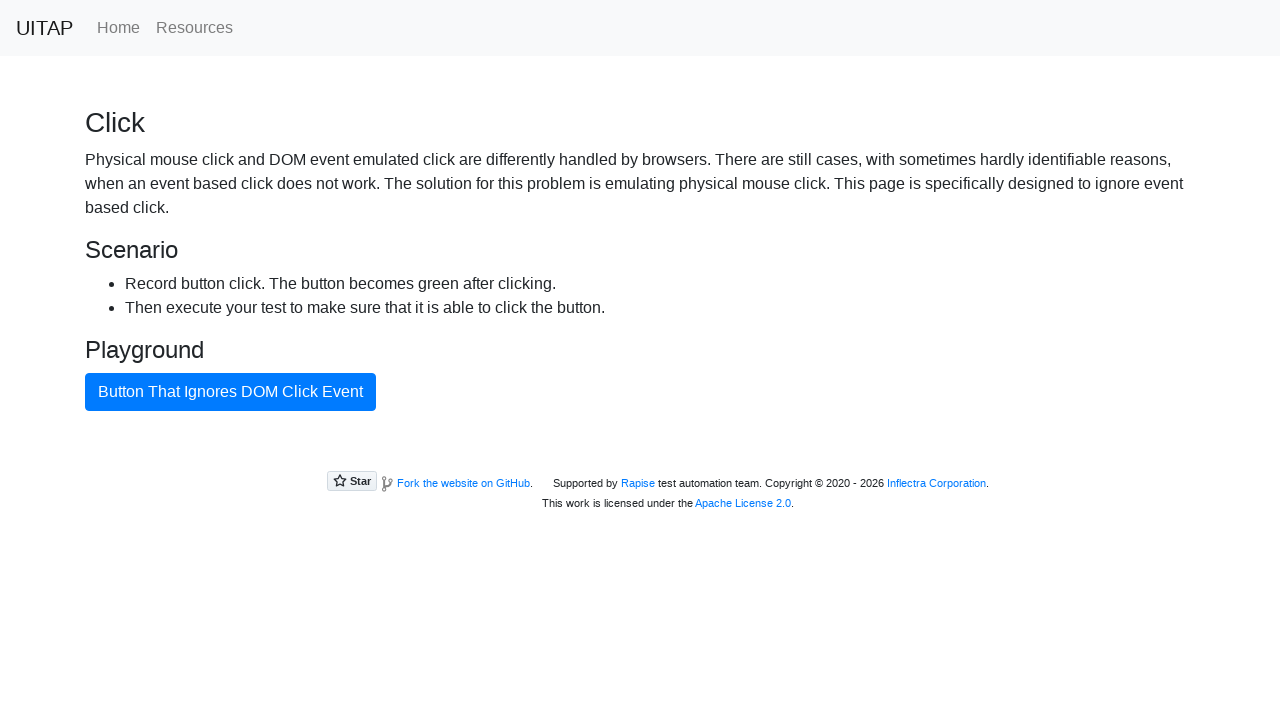

Clicked the button that changes state at (230, 392) on #badButton
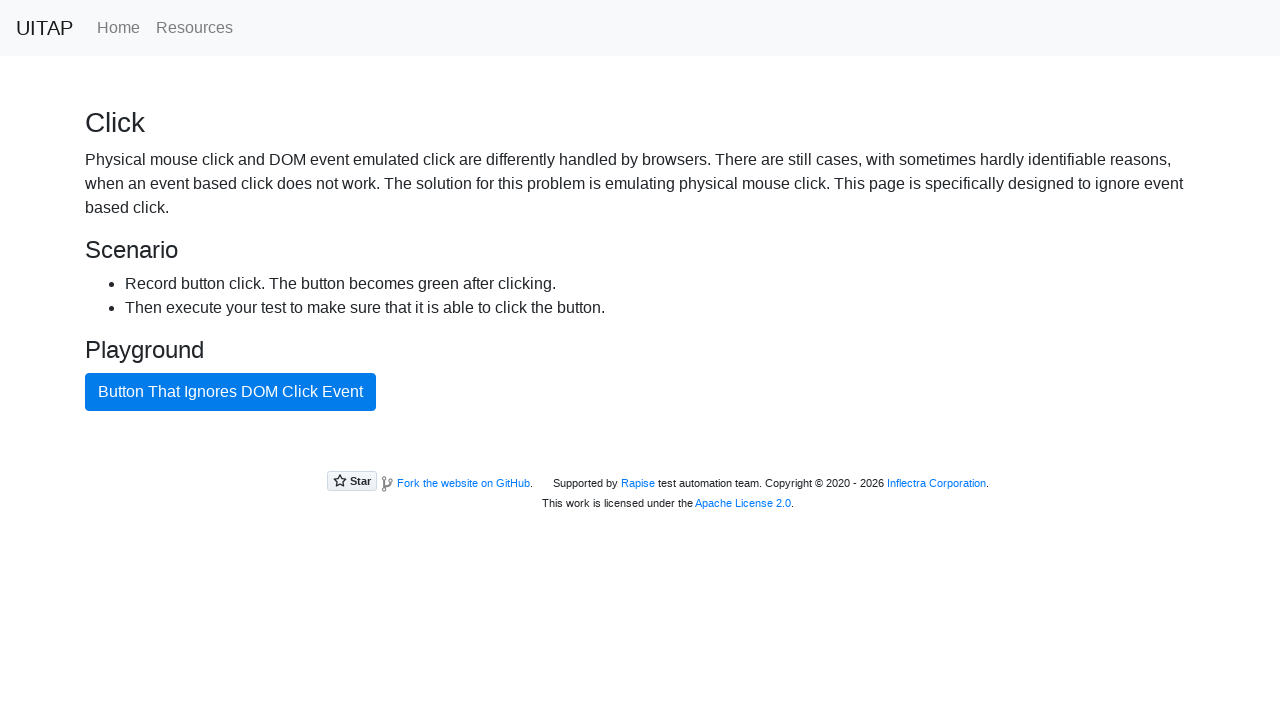

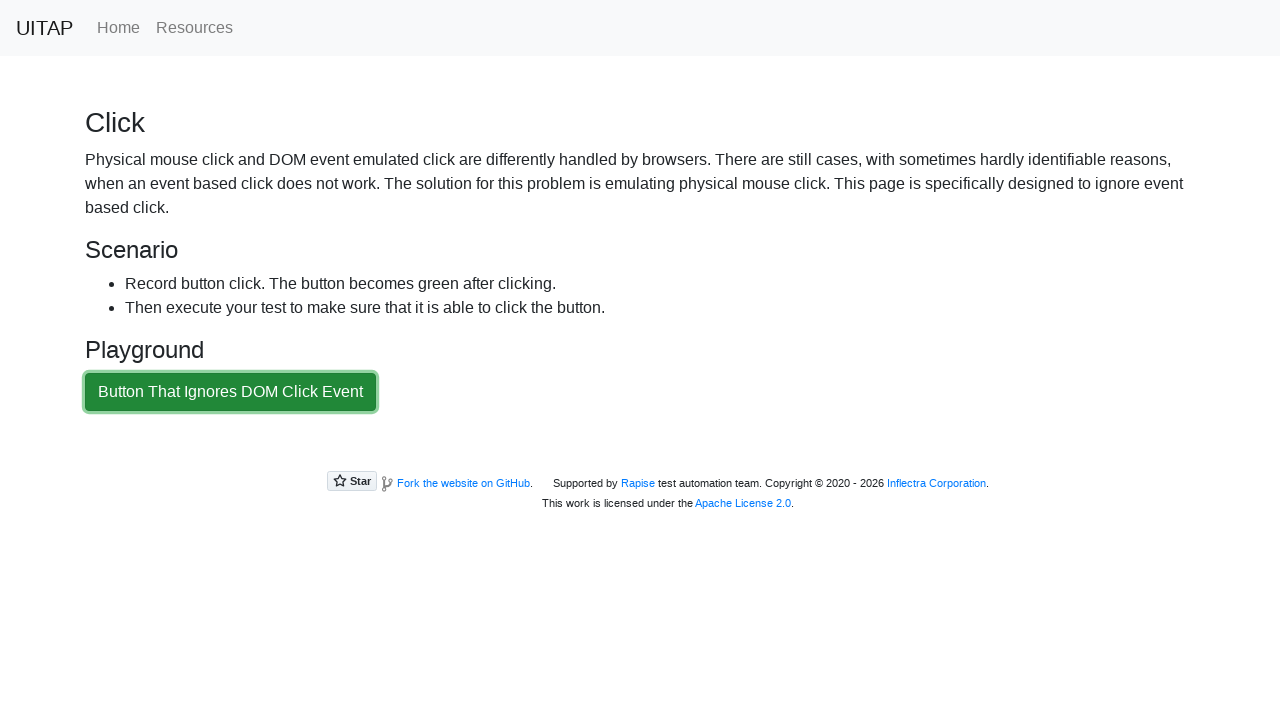